Tests that the complete all checkbox updates state when individual items are completed or cleared

Starting URL: https://demo.playwright.dev/todomvc

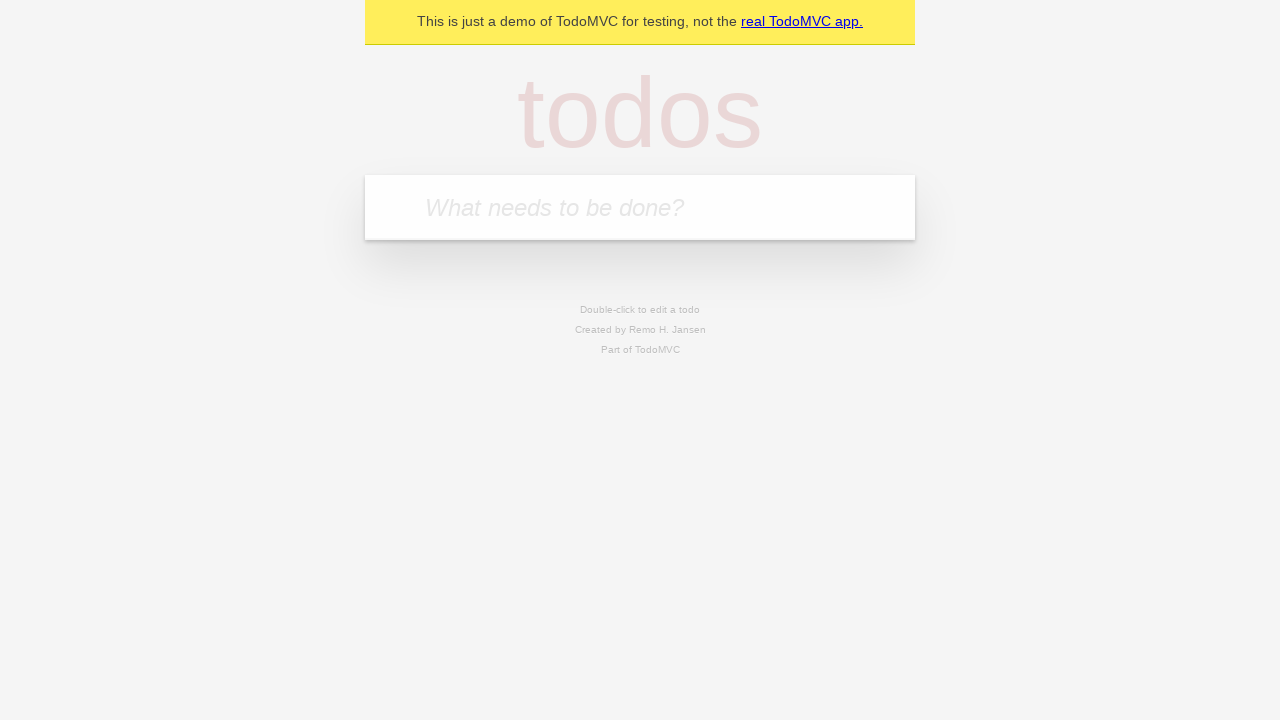

Navigated to TodoMVC demo application
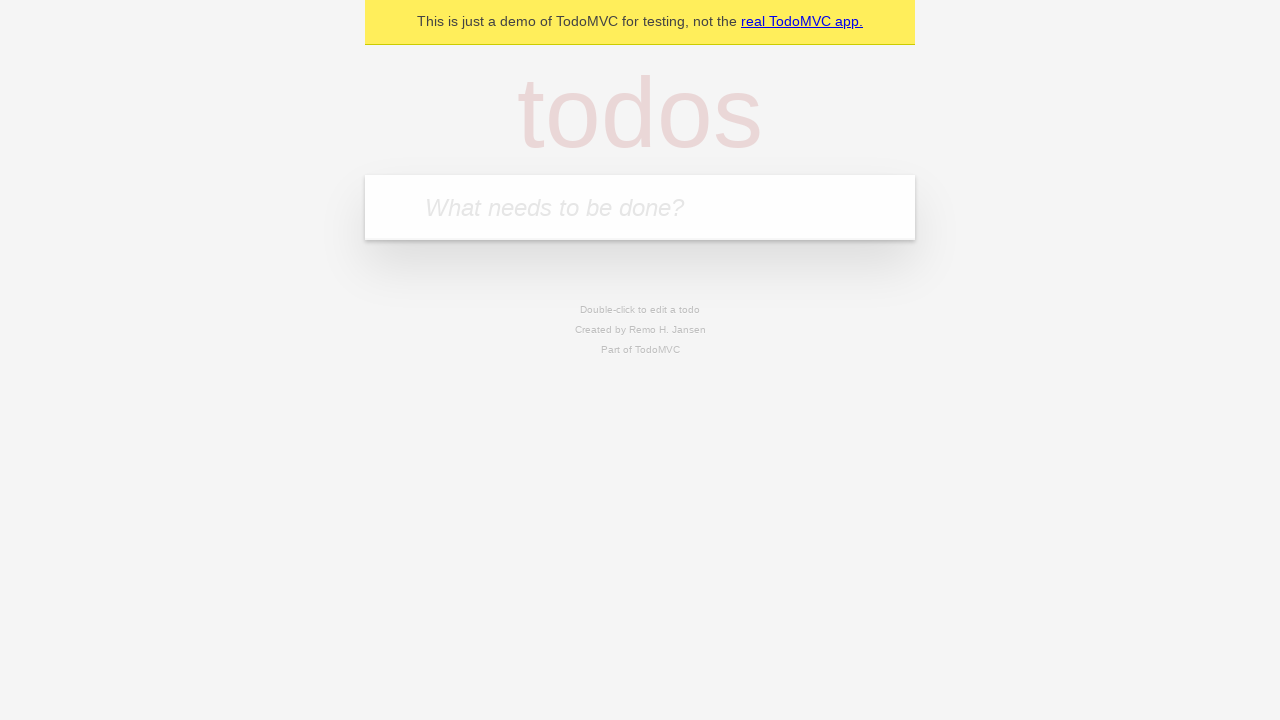

Filled new todo field with 'buy some cheese' on internal:attr=[placeholder="What needs to be done?"i]
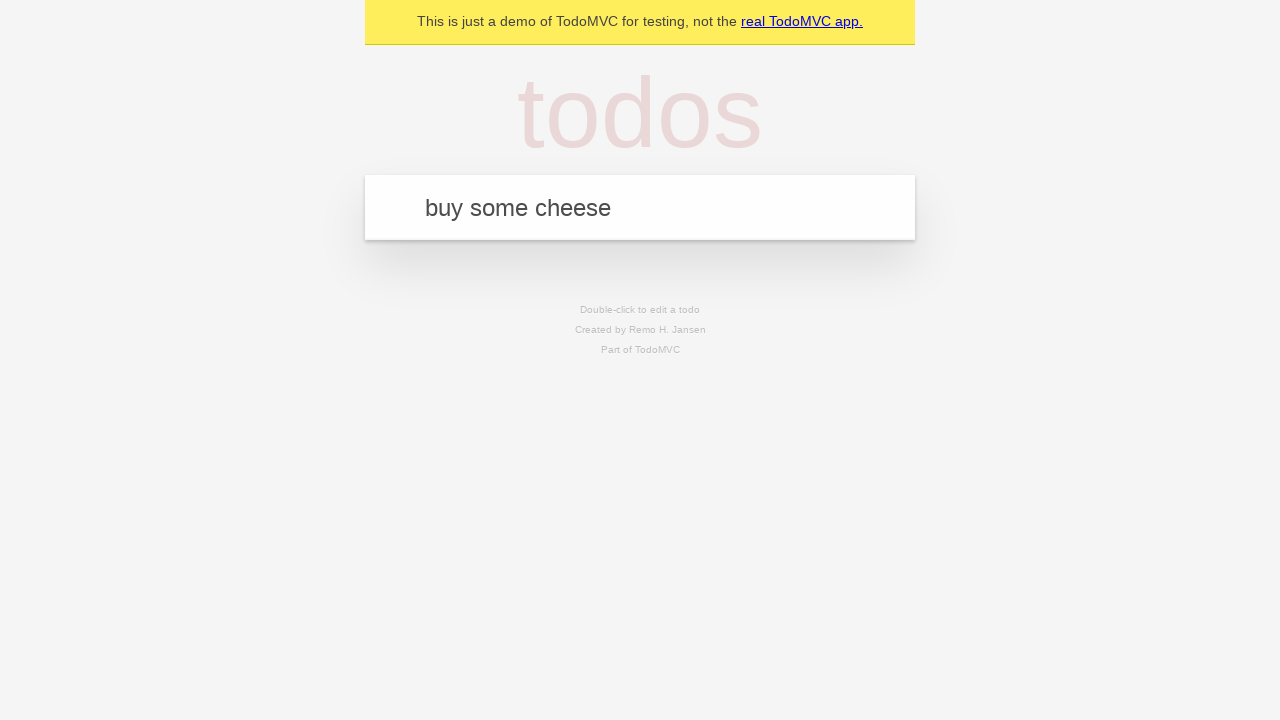

Pressed Enter to create first todo on internal:attr=[placeholder="What needs to be done?"i]
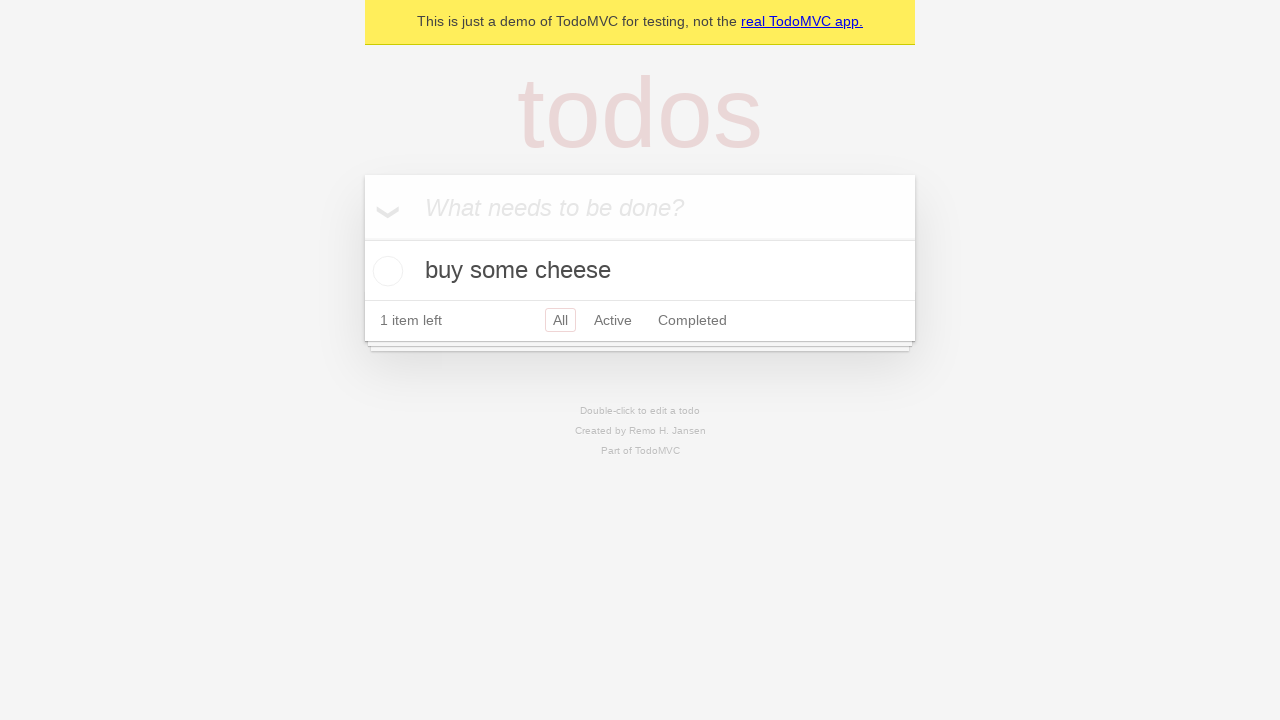

Filled new todo field with 'feed the cat' on internal:attr=[placeholder="What needs to be done?"i]
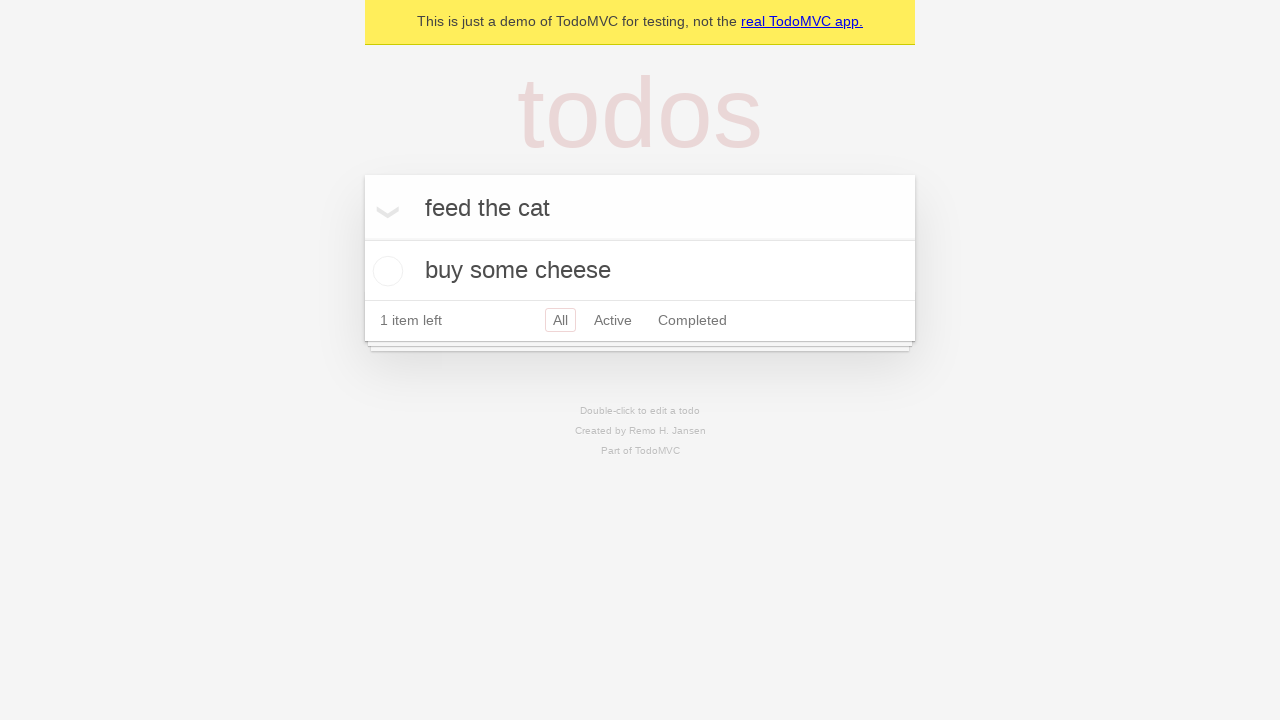

Pressed Enter to create second todo on internal:attr=[placeholder="What needs to be done?"i]
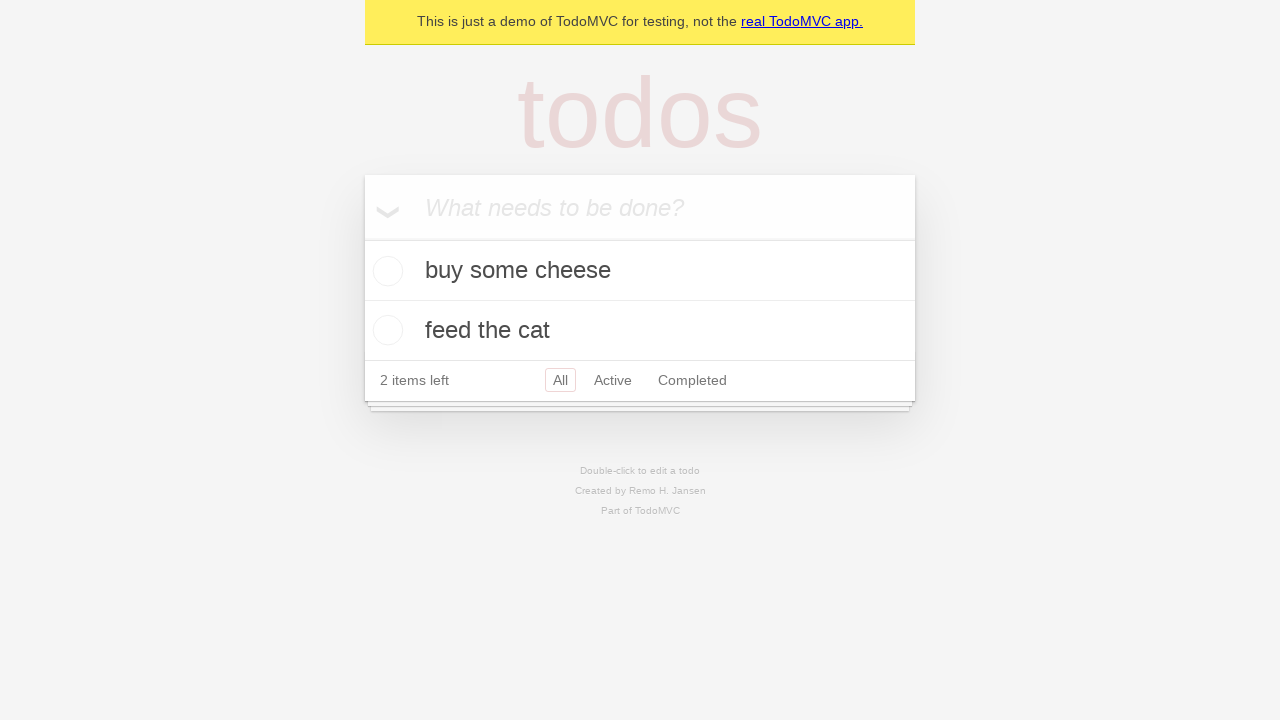

Filled new todo field with 'book a doctors appointment' on internal:attr=[placeholder="What needs to be done?"i]
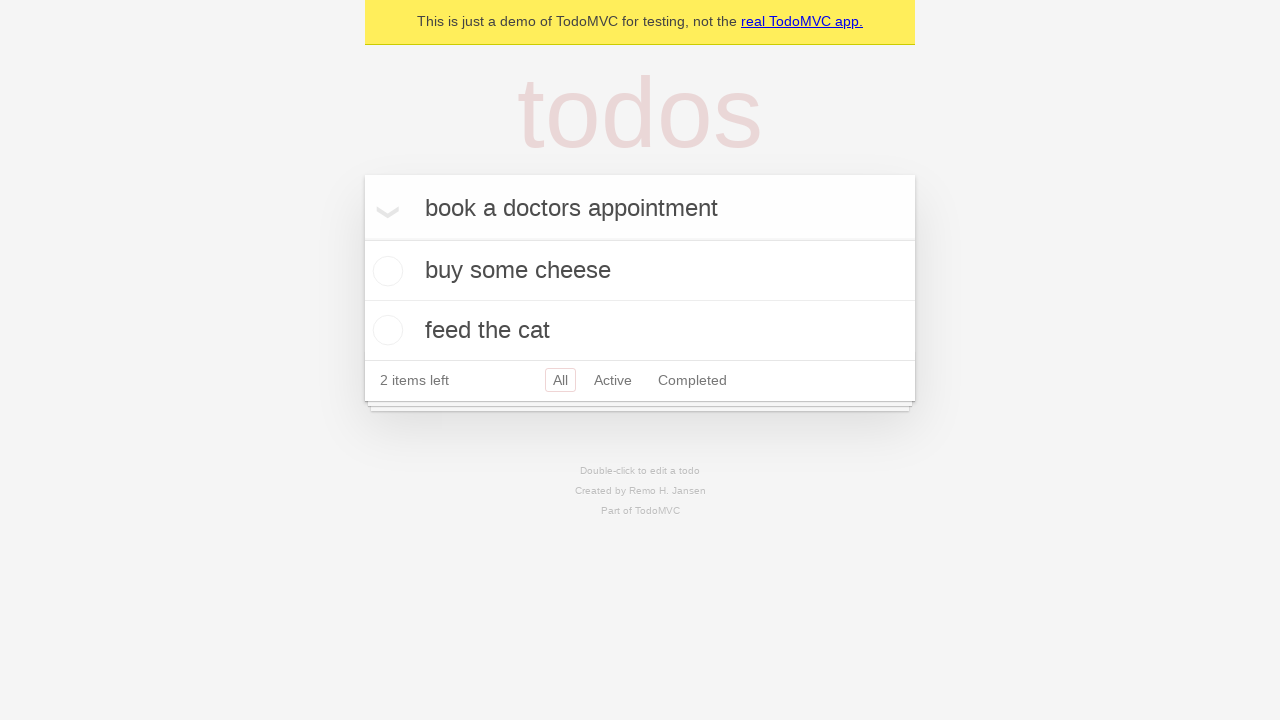

Pressed Enter to create third todo on internal:attr=[placeholder="What needs to be done?"i]
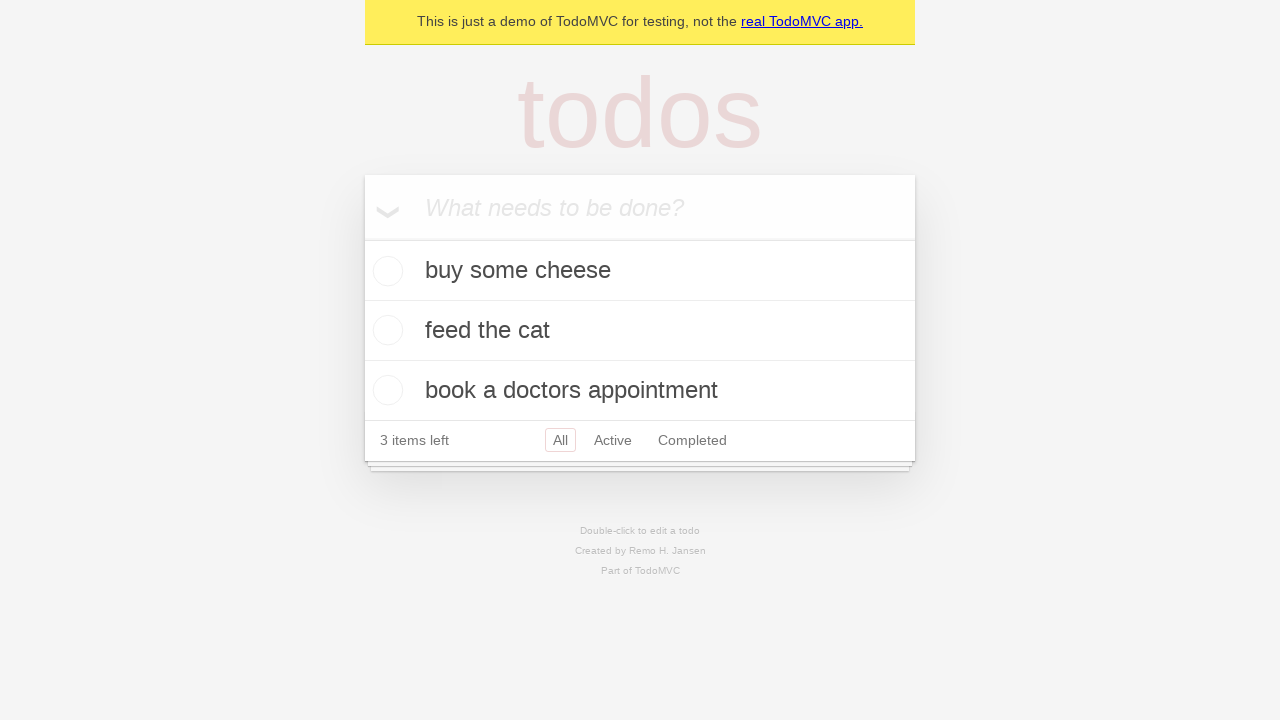

All three todo items loaded and visible
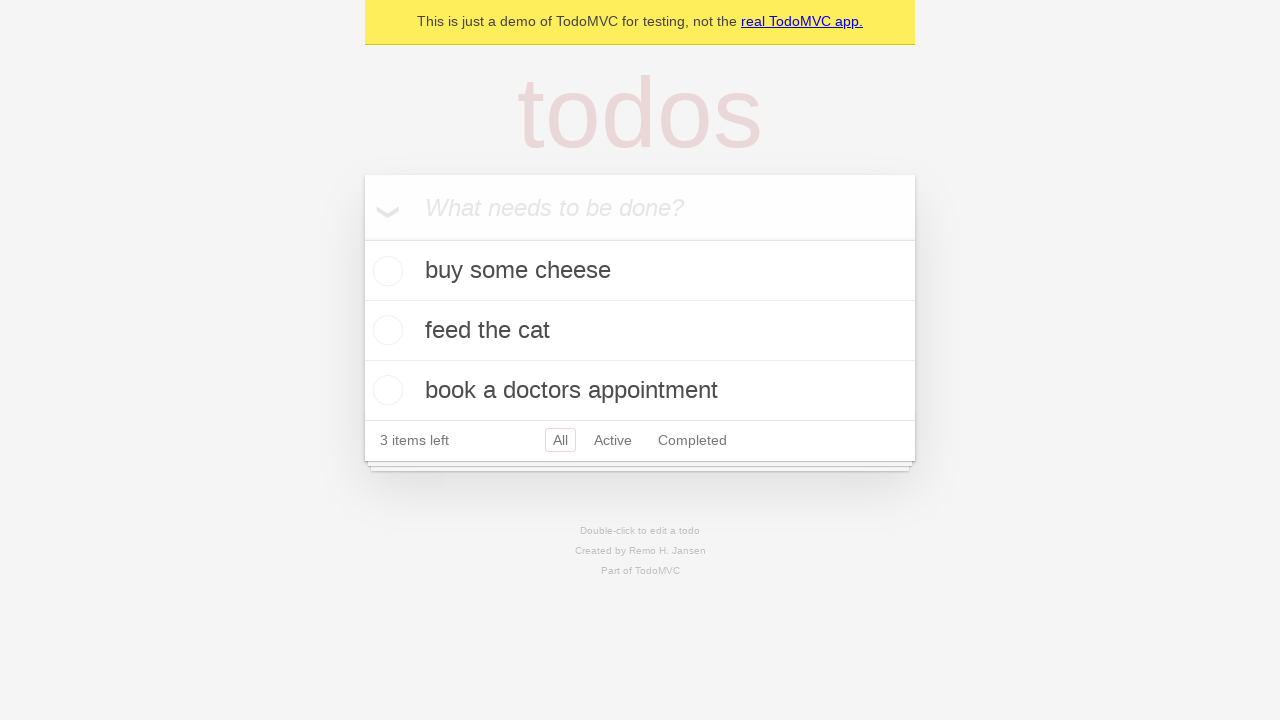

Clicked 'Mark all as complete' checkbox to complete all todos at (362, 238) on internal:label="Mark all as complete"i
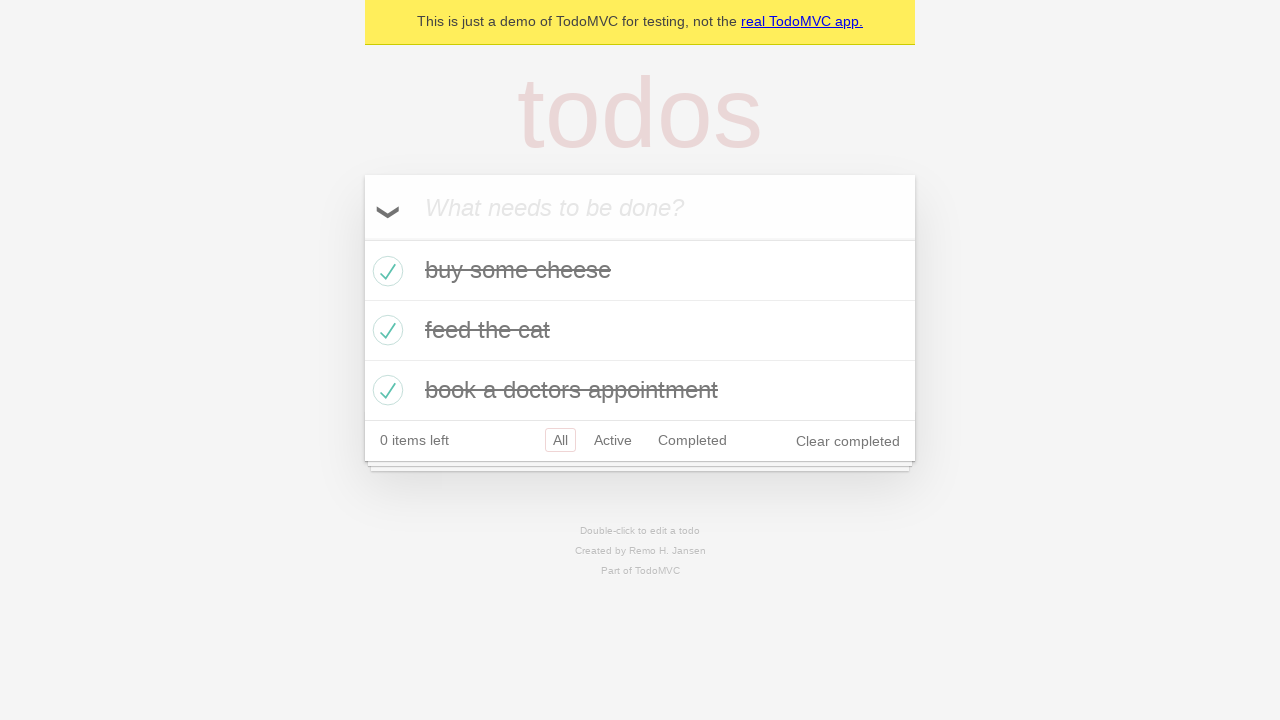

Unchecked first todo, clearing its completed state at (385, 271) on [data-testid='todo-item'] >> nth=0 >> internal:role=checkbox
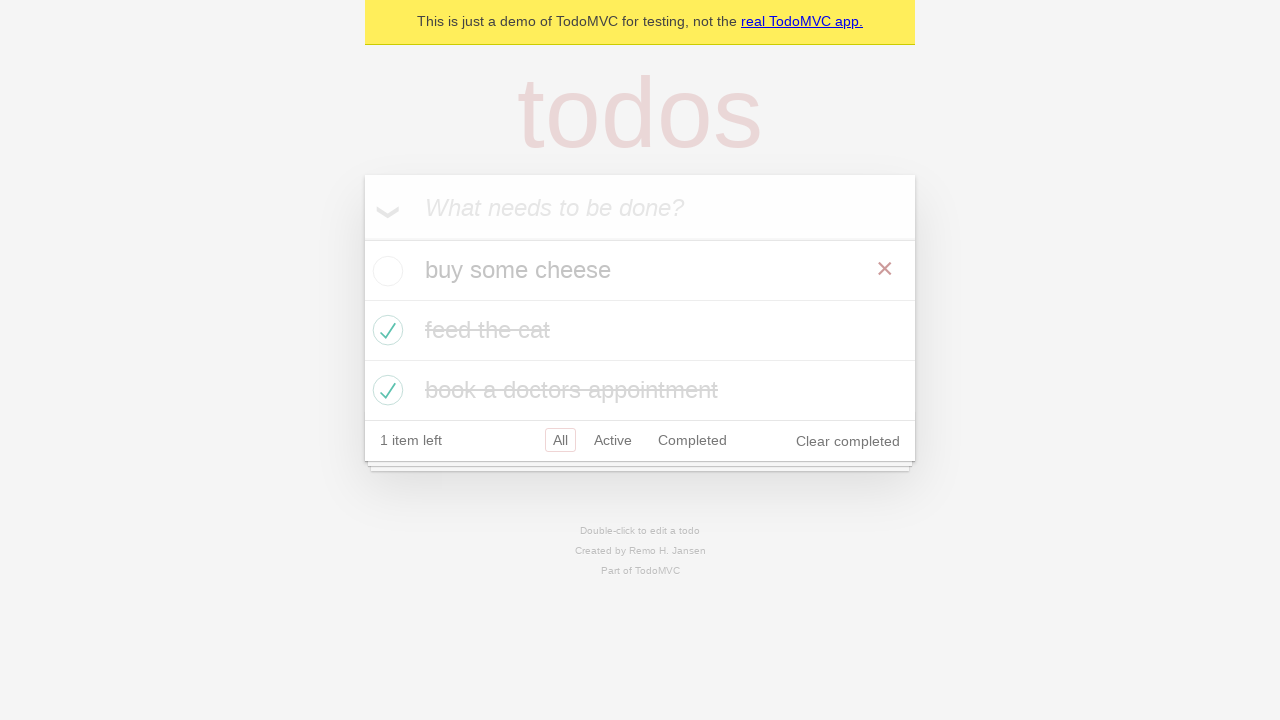

Checked first todo again to mark it as completed at (385, 271) on [data-testid='todo-item'] >> nth=0 >> internal:role=checkbox
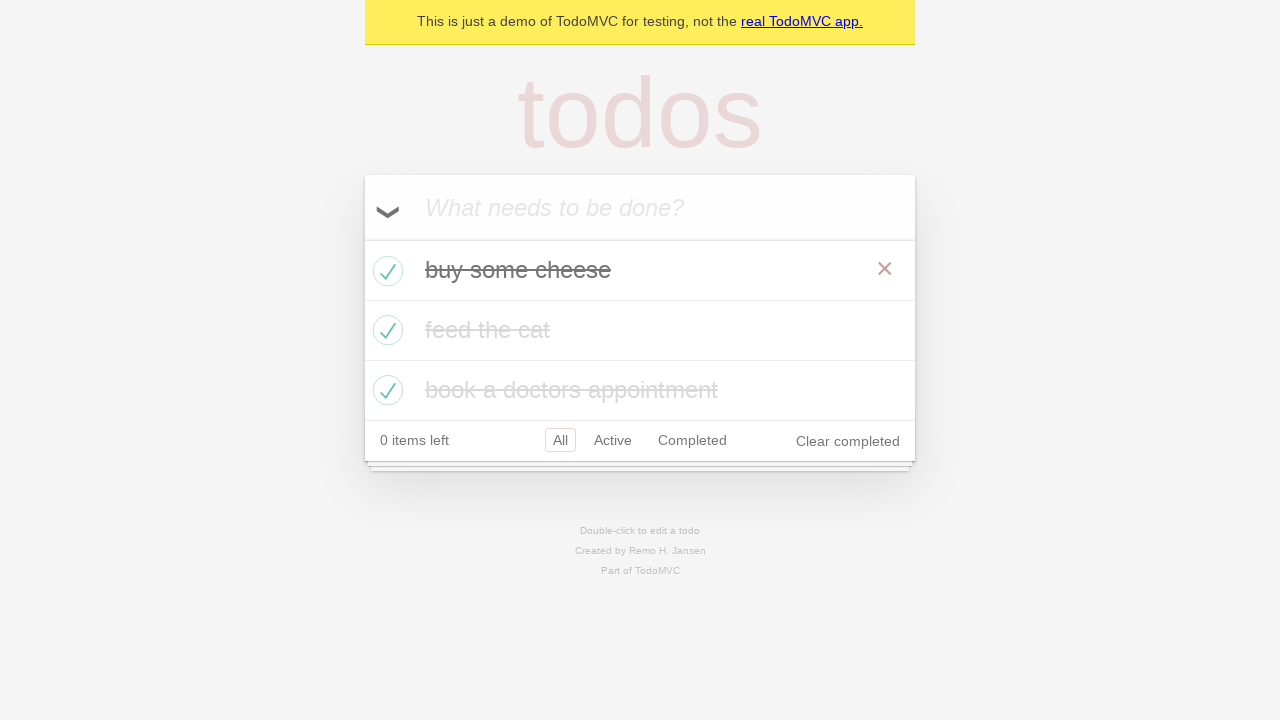

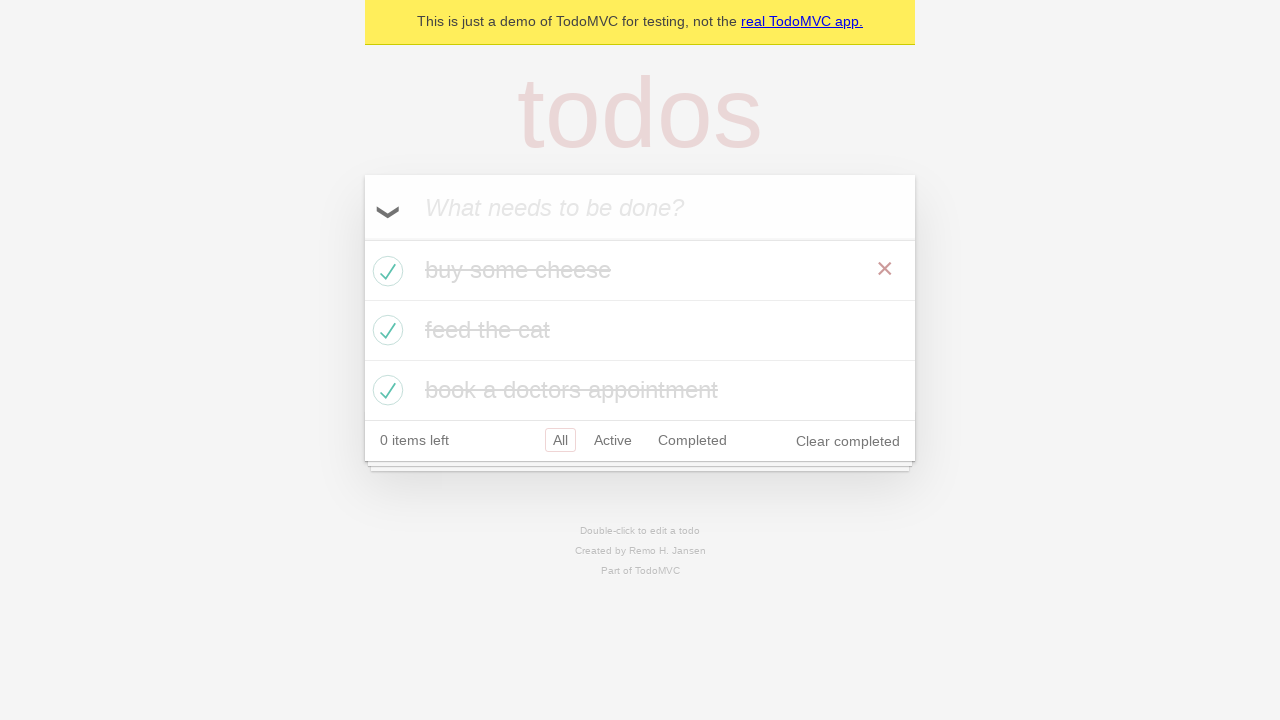